Tests JavaScript click execution on a jQuery UI menu element by clicking on a menu item using JavaScript executor

Starting URL: http://the-internet.herokuapp.com/jqueryui/menu#

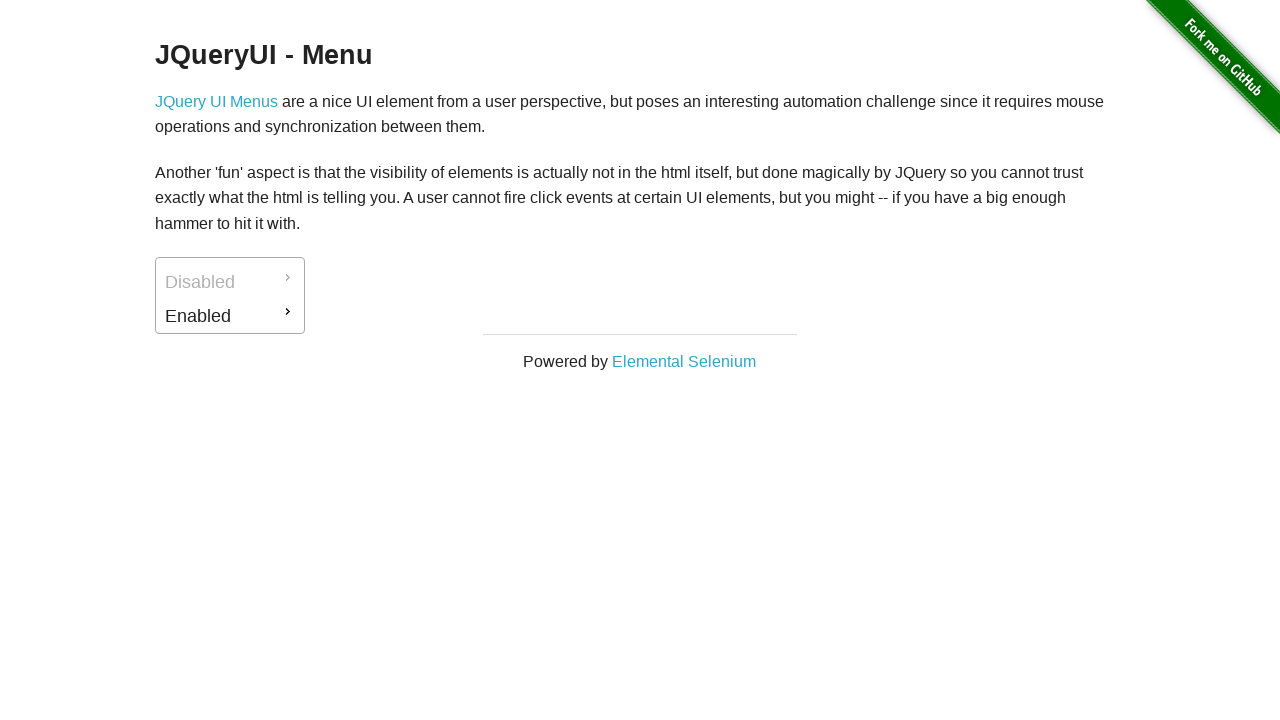

Clicked on jQuery UI menu item using JavaScript executor at (230, 316) on #ui-id-2
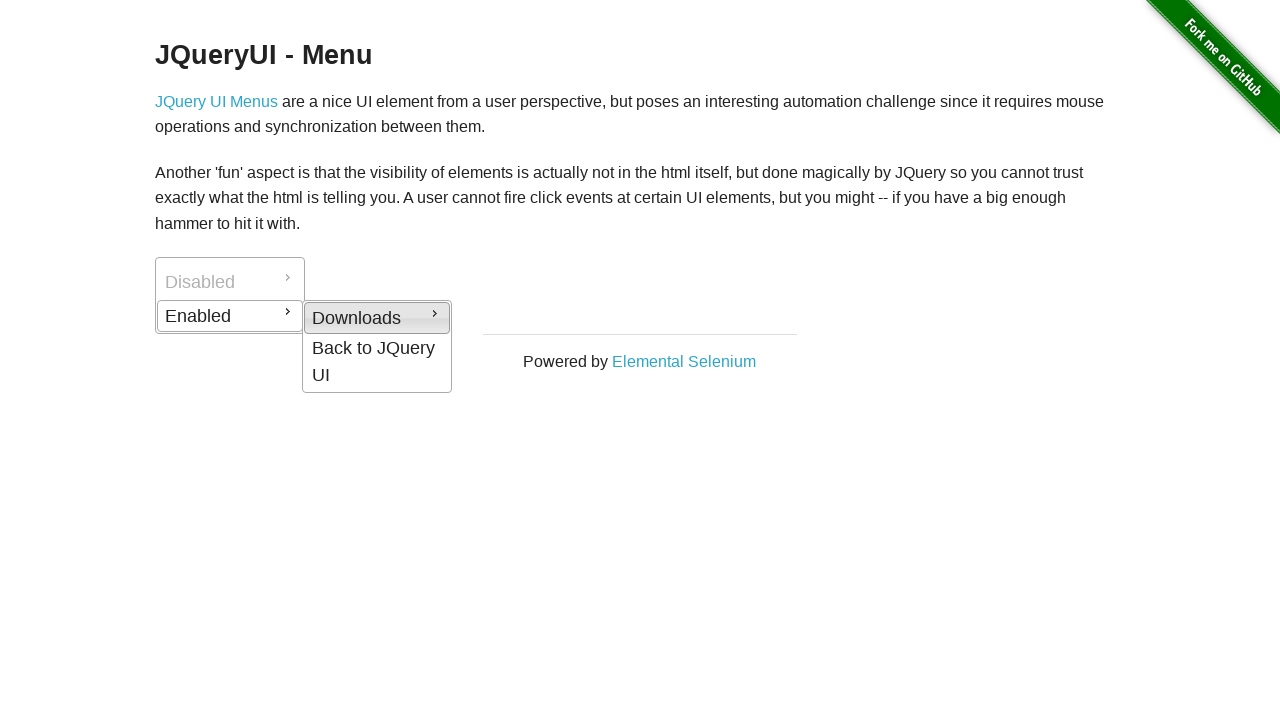

Waited 2000ms for menu animation to complete
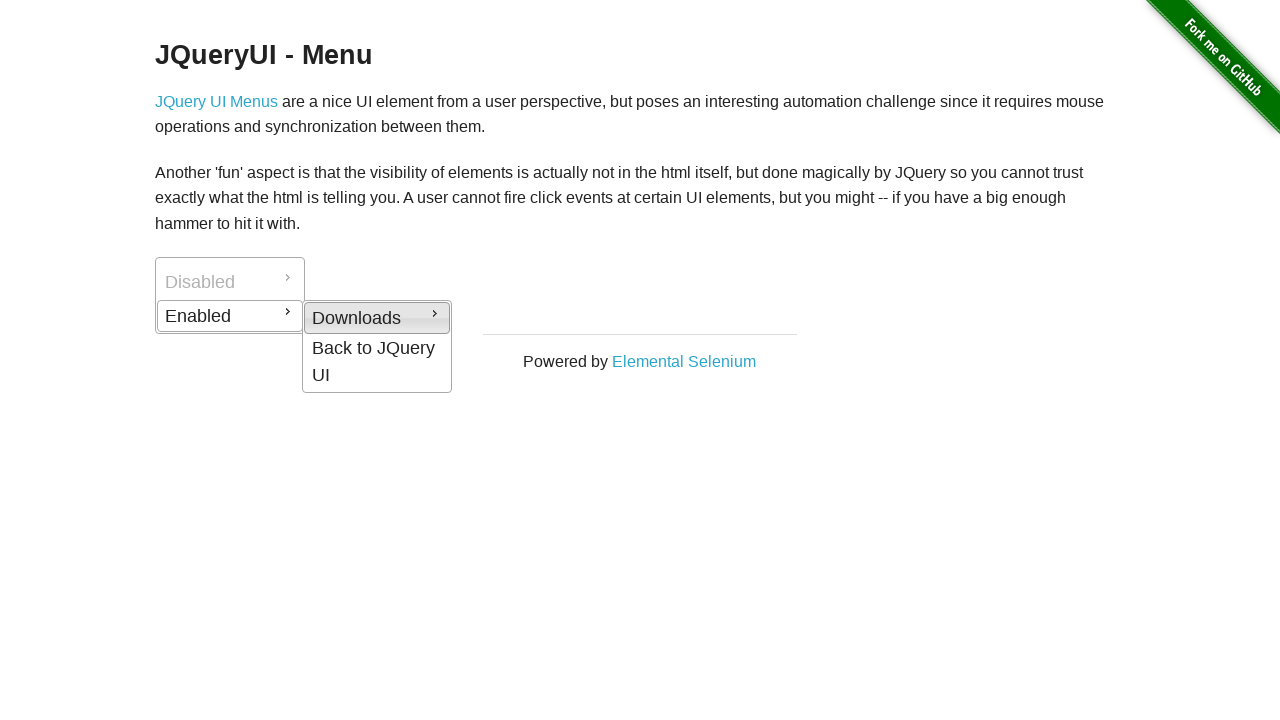

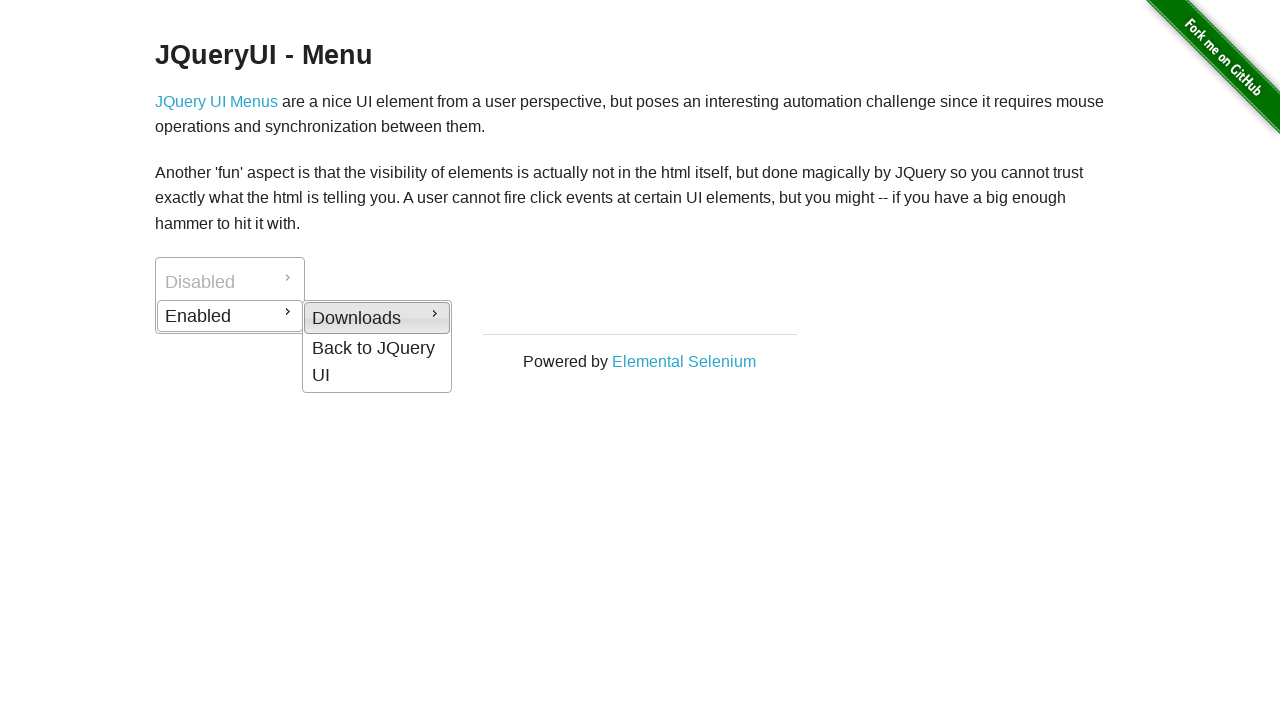